Navigates to the Broken Images page and verifies the page title

Starting URL: http://the-internet.herokuapp.com/

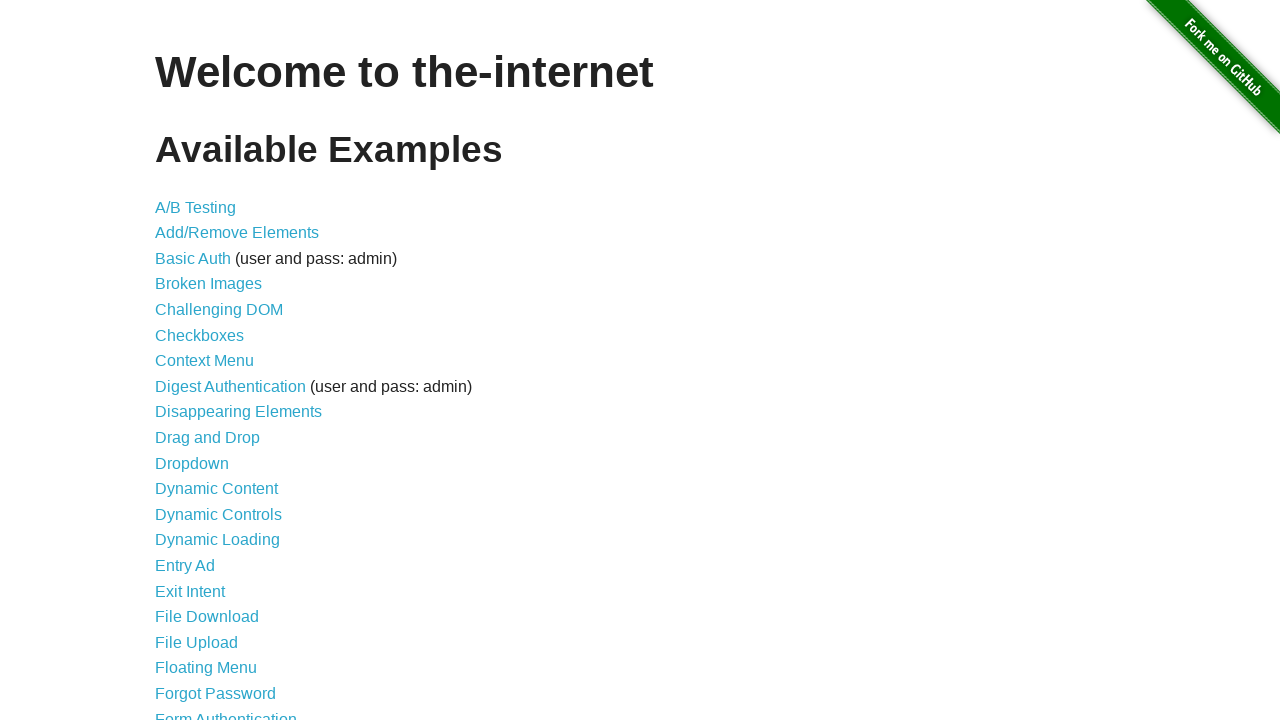

Navigated to the Internet herokuapp homepage
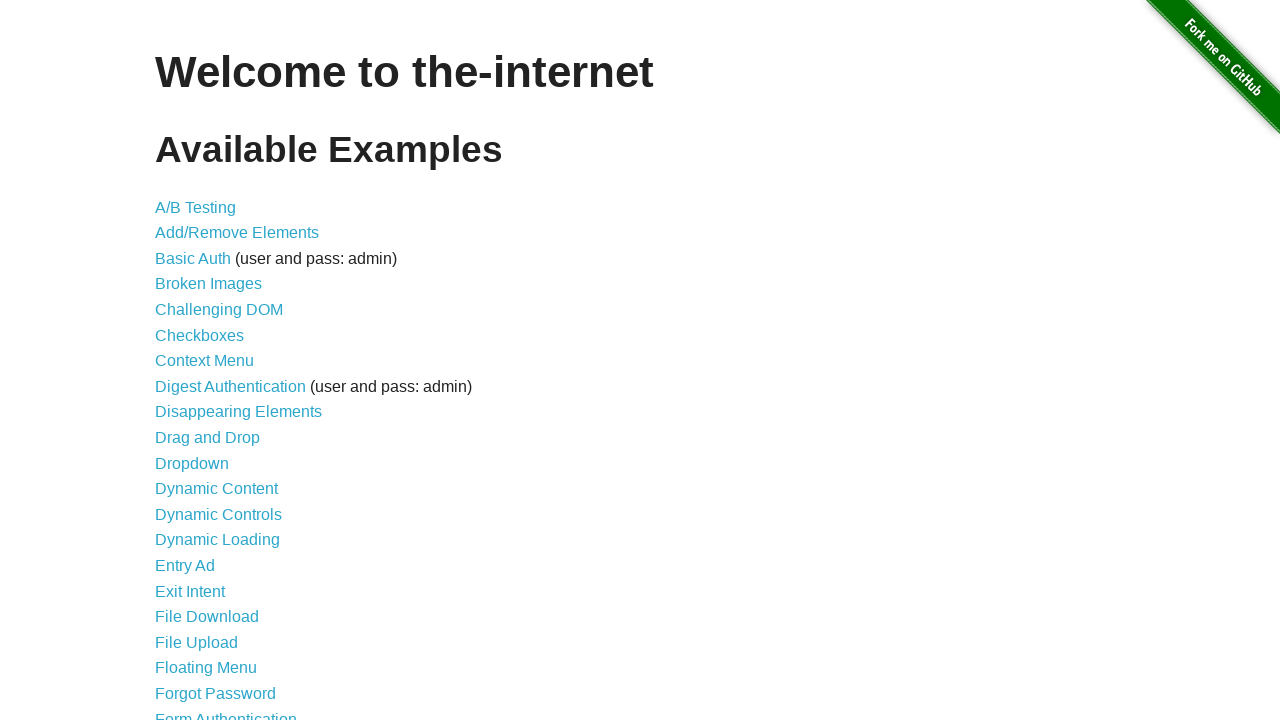

Clicked on Broken Images link at (208, 284) on xpath=//a[contains(text(),'Broken Images')]
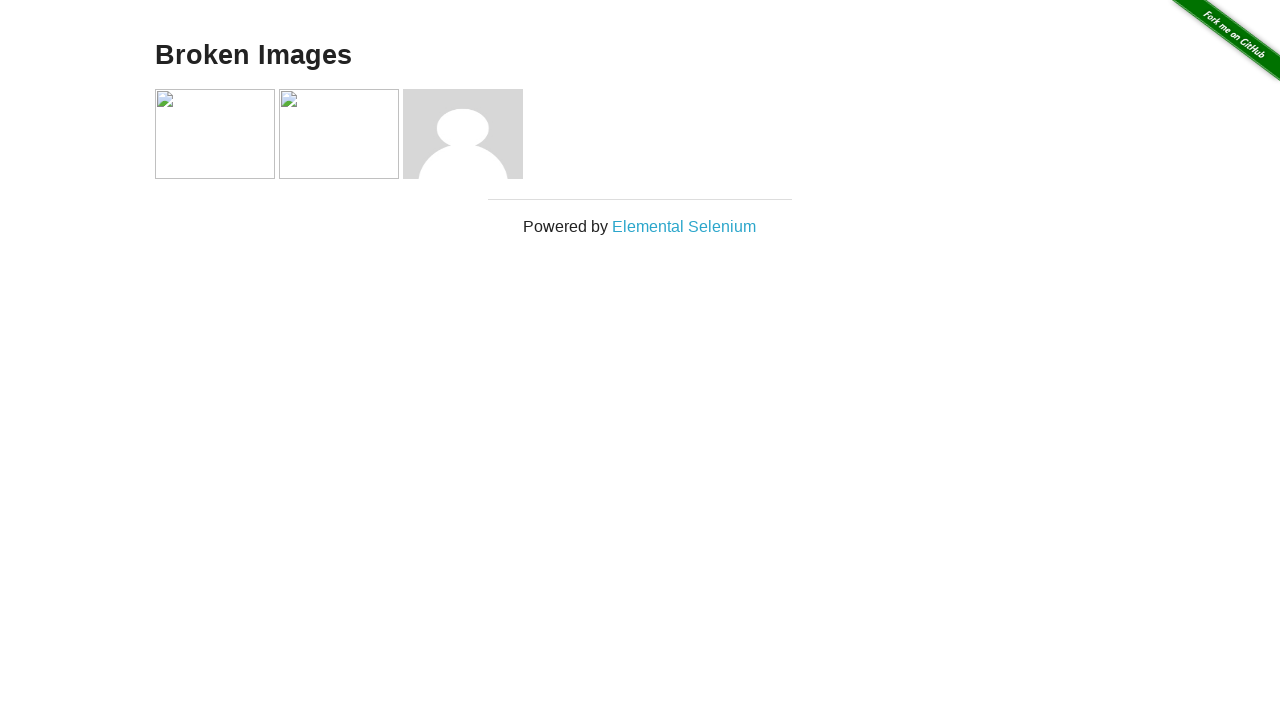

Retrieved Broken Images page title
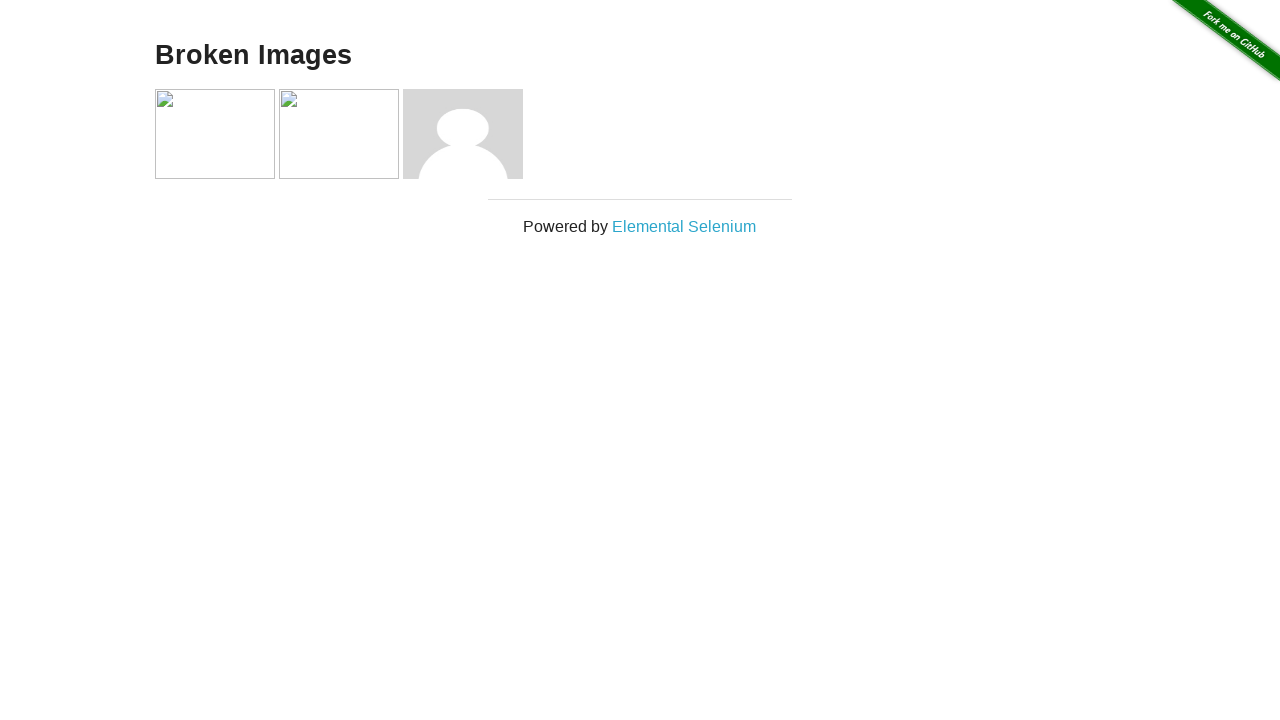

Verified page title is 'Broken Images'
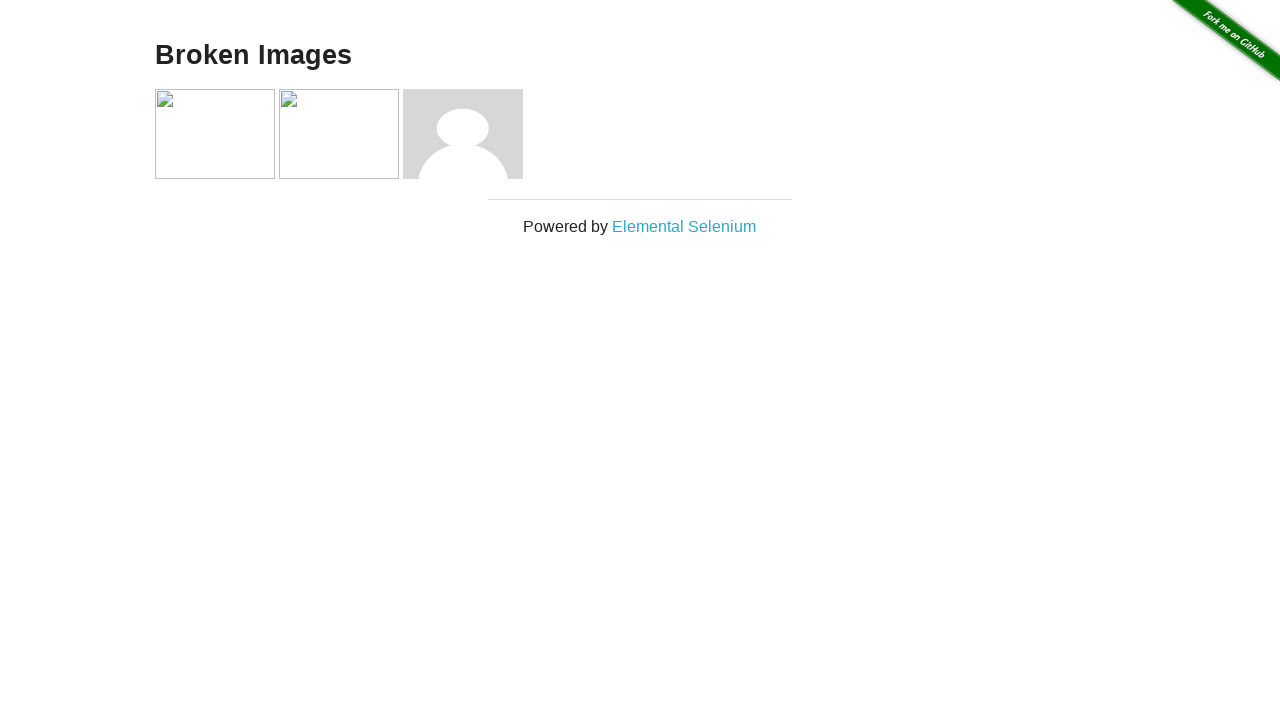

Located all images on the page
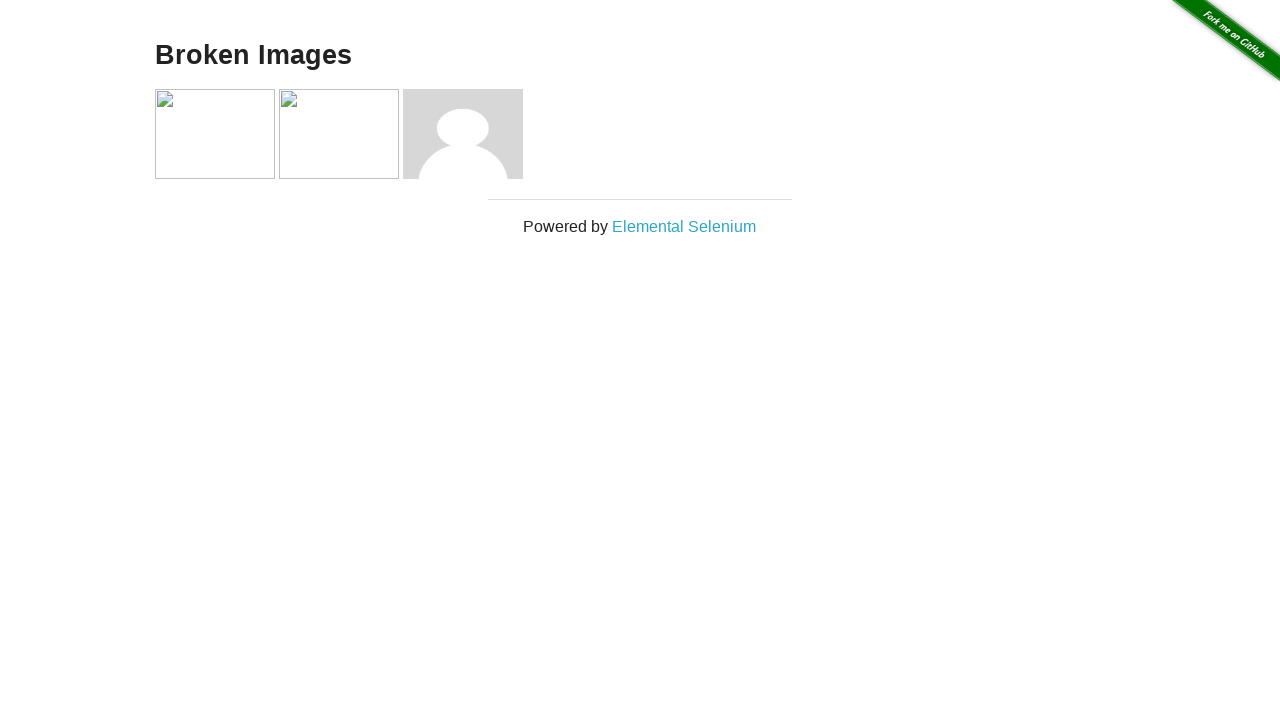

Counted total images on page: 4
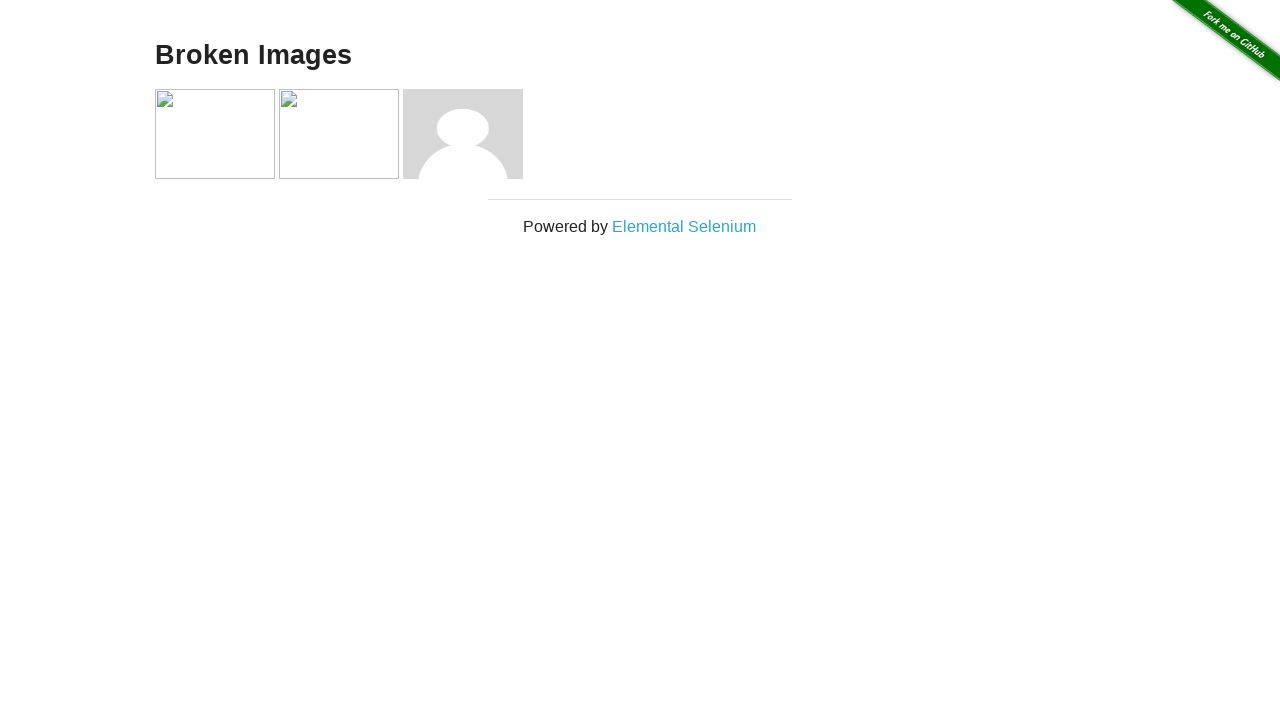

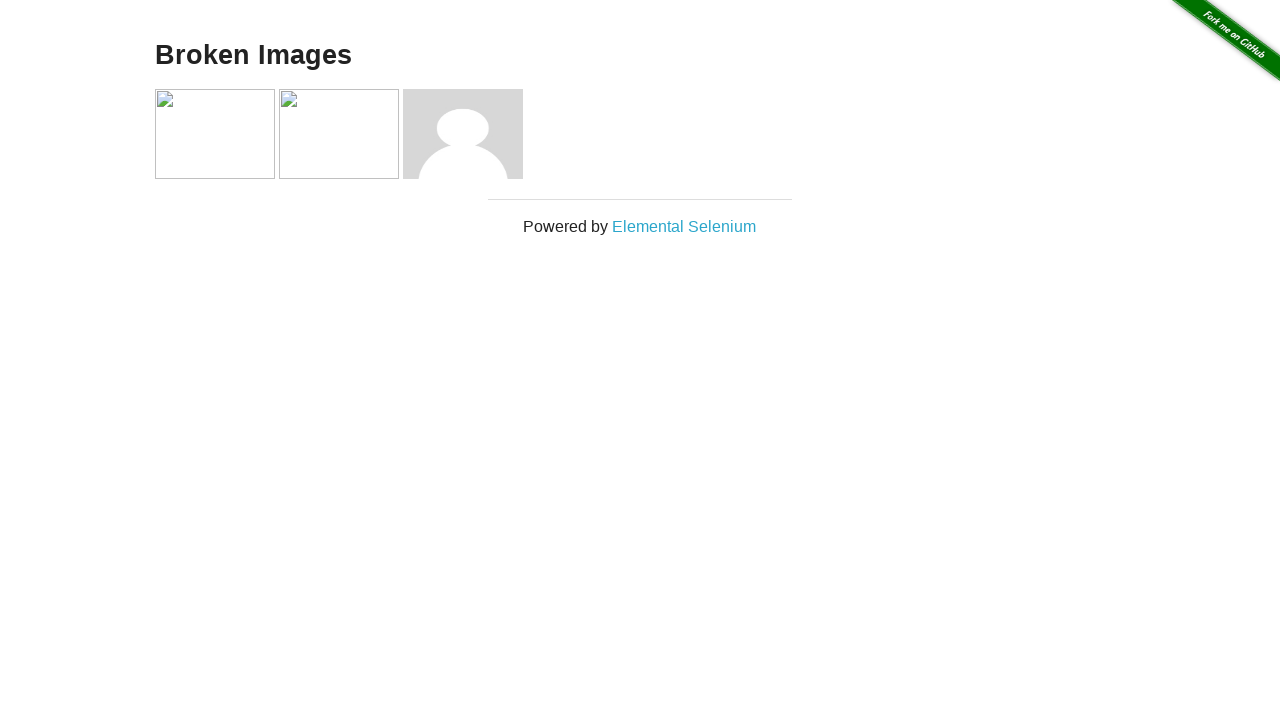